Tests date picker functionality on a demo automation site by setting a date value using JavaScript execution to populate the datepicker input field.

Starting URL: http://demo.automationtesting.in/Datepicker.html

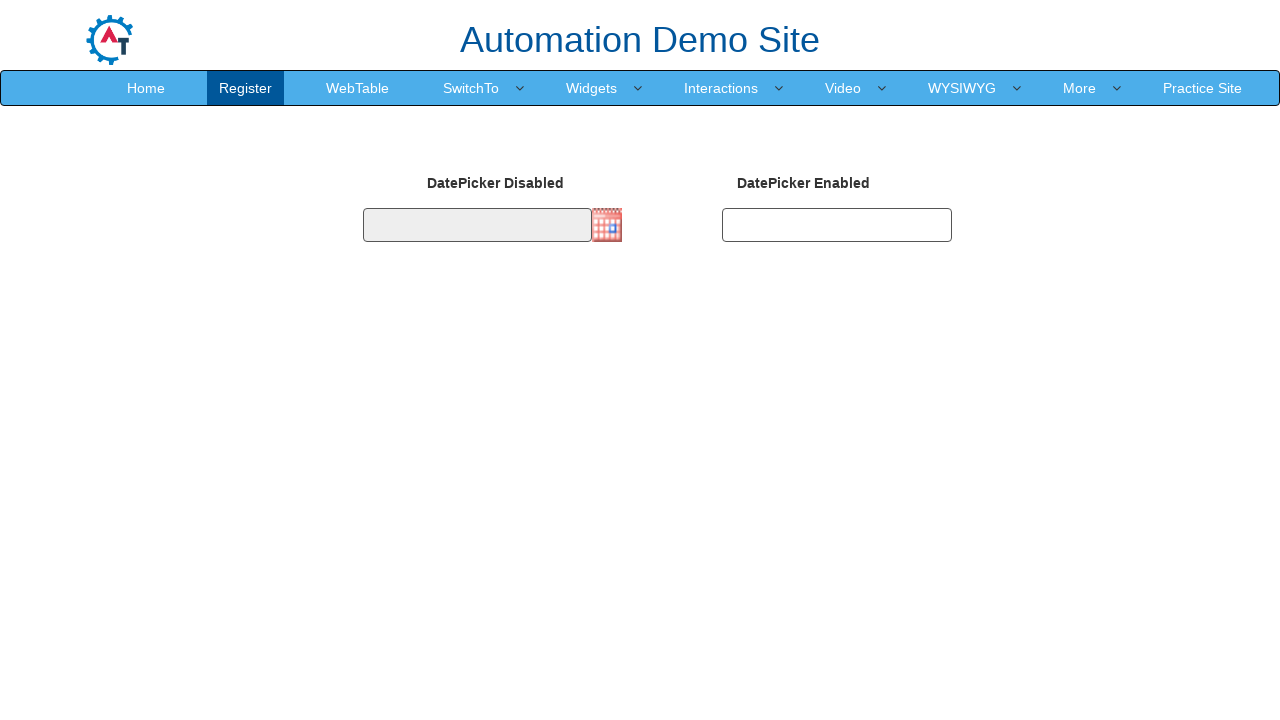

Waited for datepicker element to be available
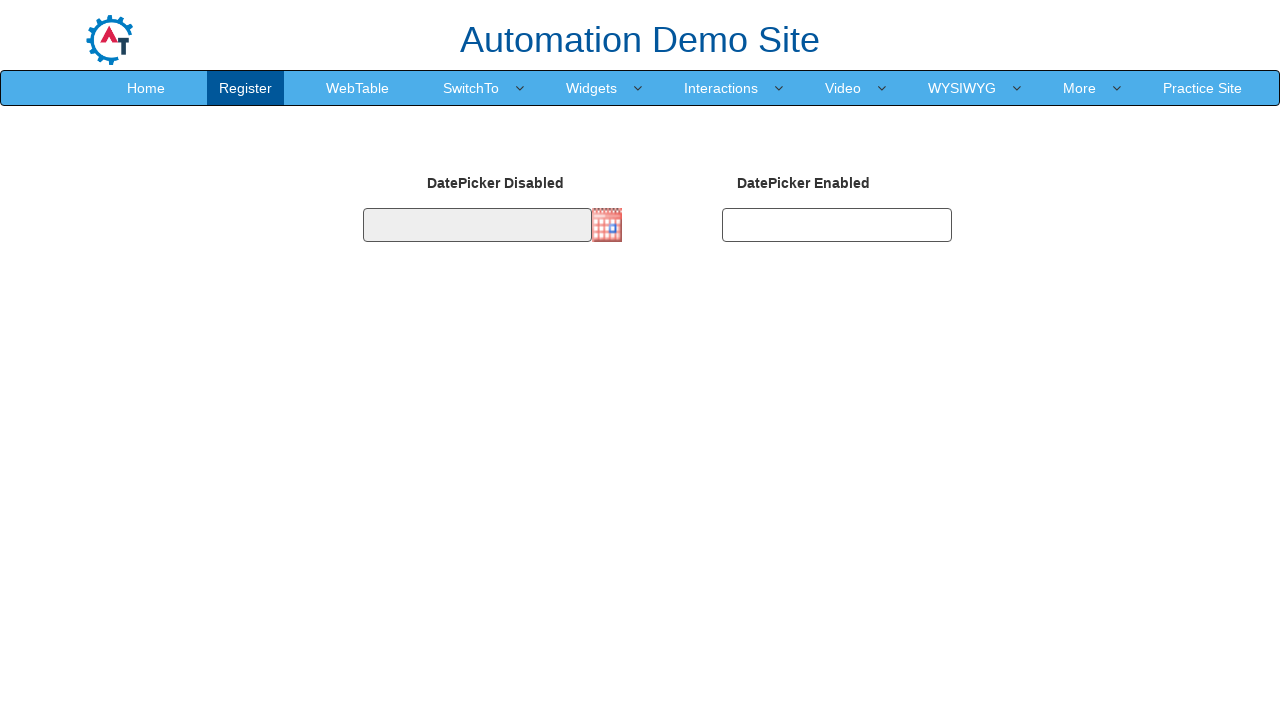

Set datepicker value to 09/12/2019 using JavaScript execution
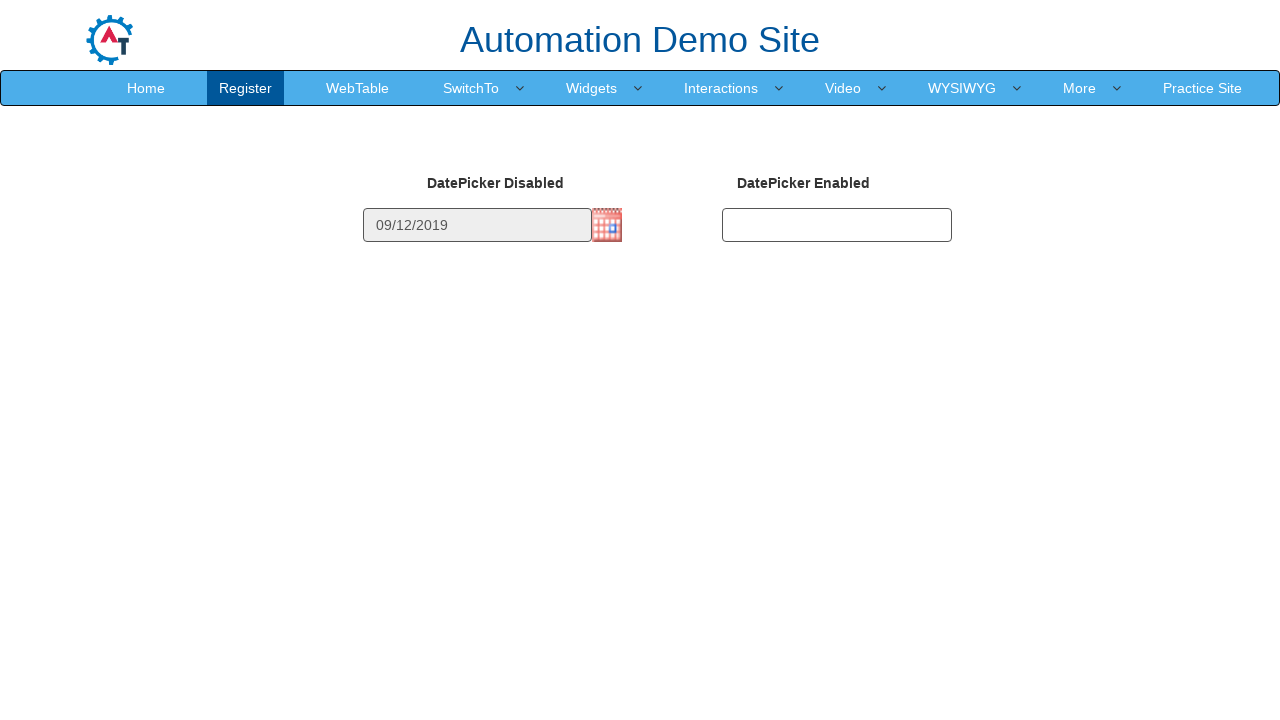

Waited 1000ms to observe the date change
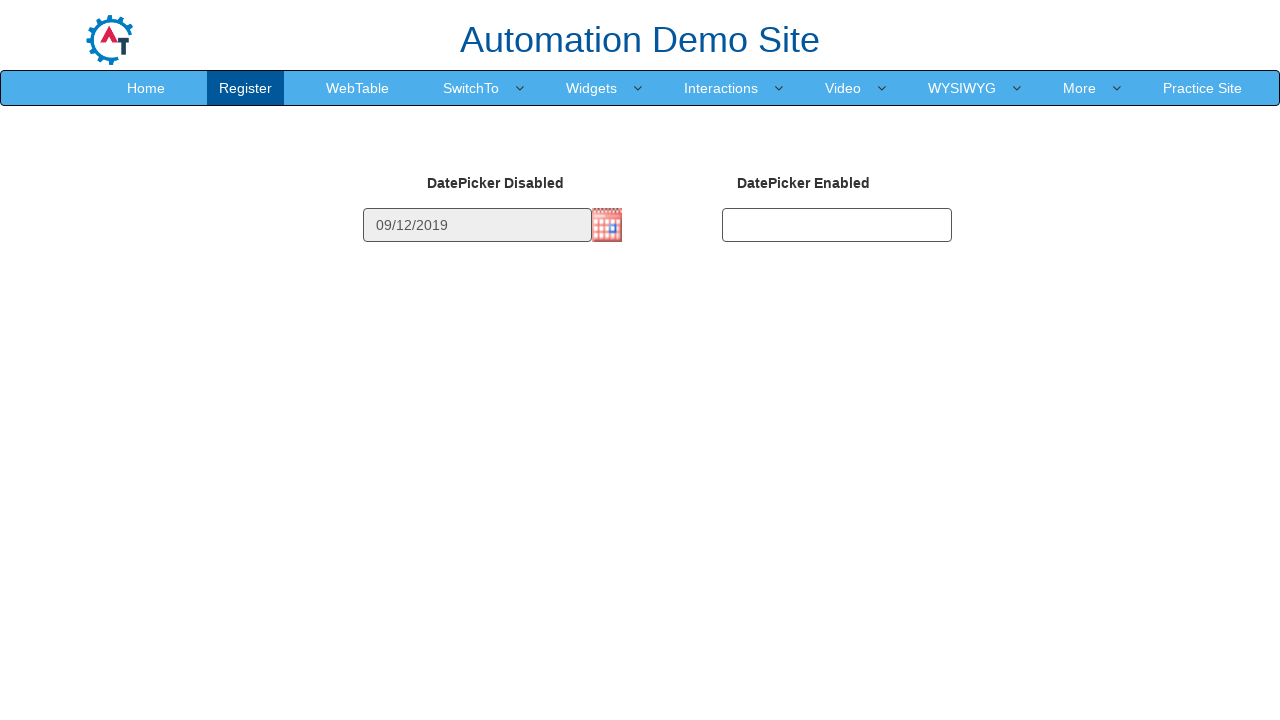

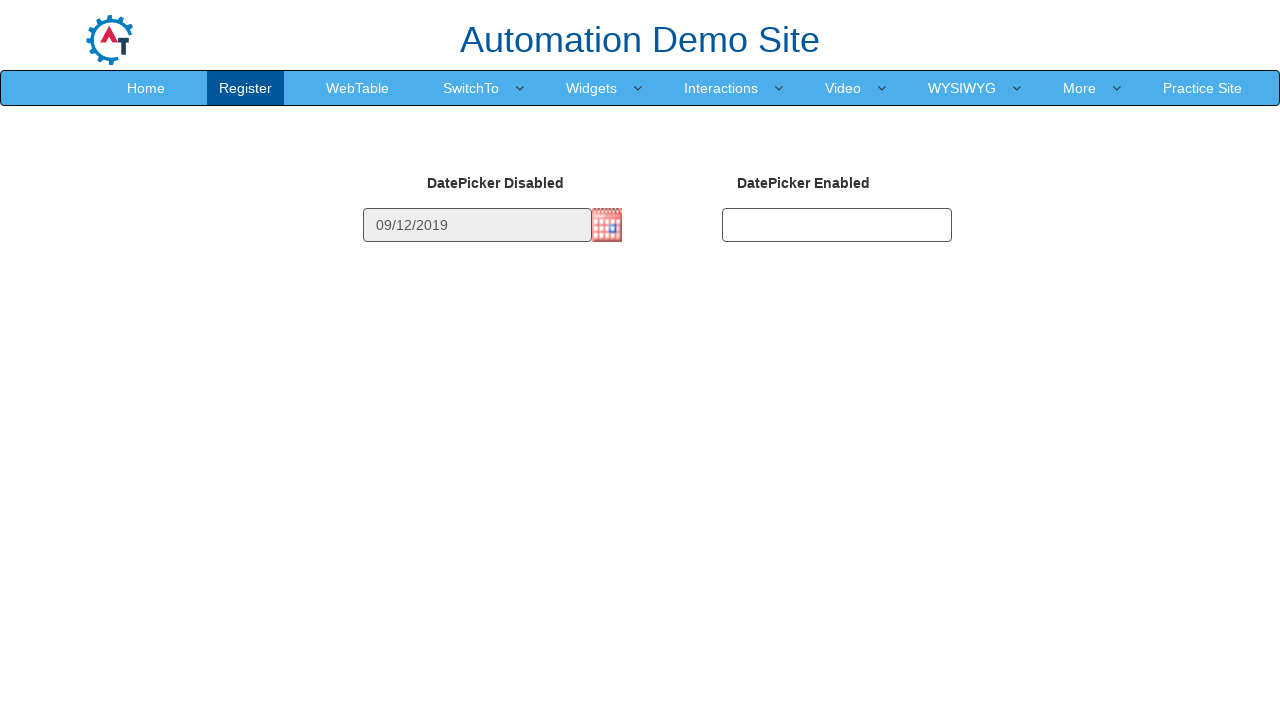